Tests the captcha recognition functionality by navigating to a proxy list website, recognizing and submitting captcha codes, and verifying if the submission was successful.

Starting URL: https://freeproxylist.org/en/free-proxy-list.htm

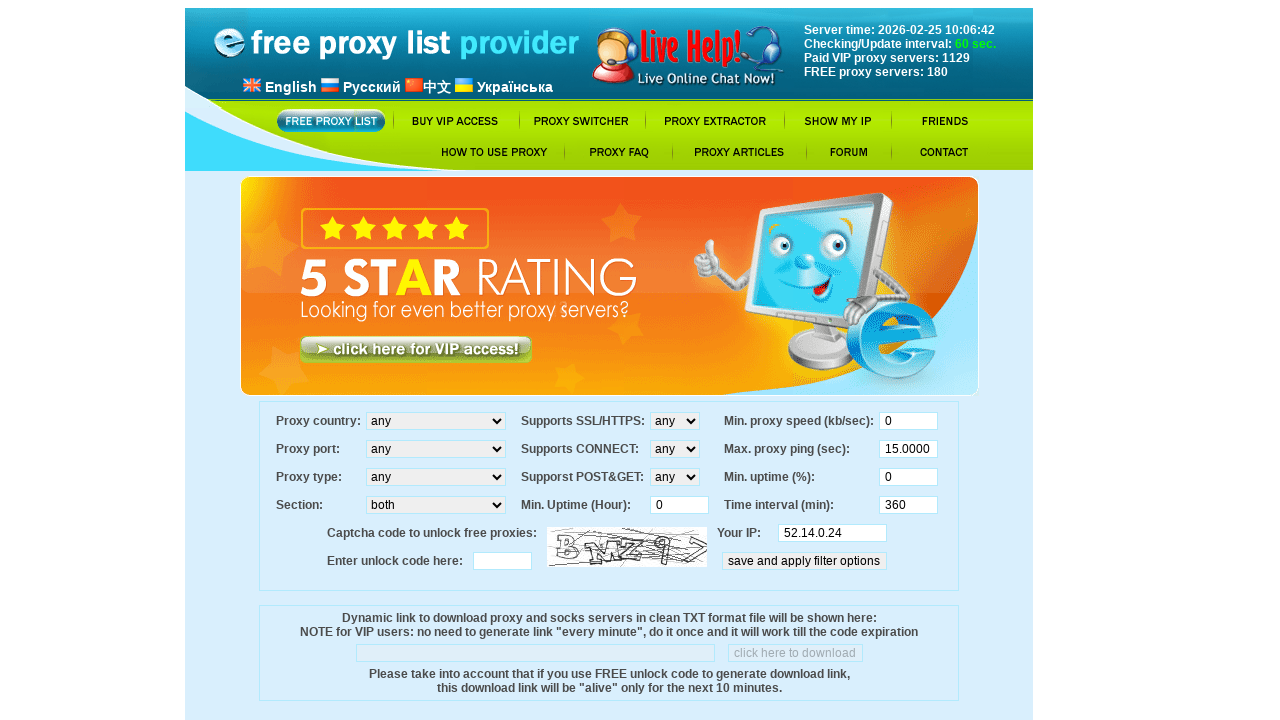

Waited for page to load (2 seconds)
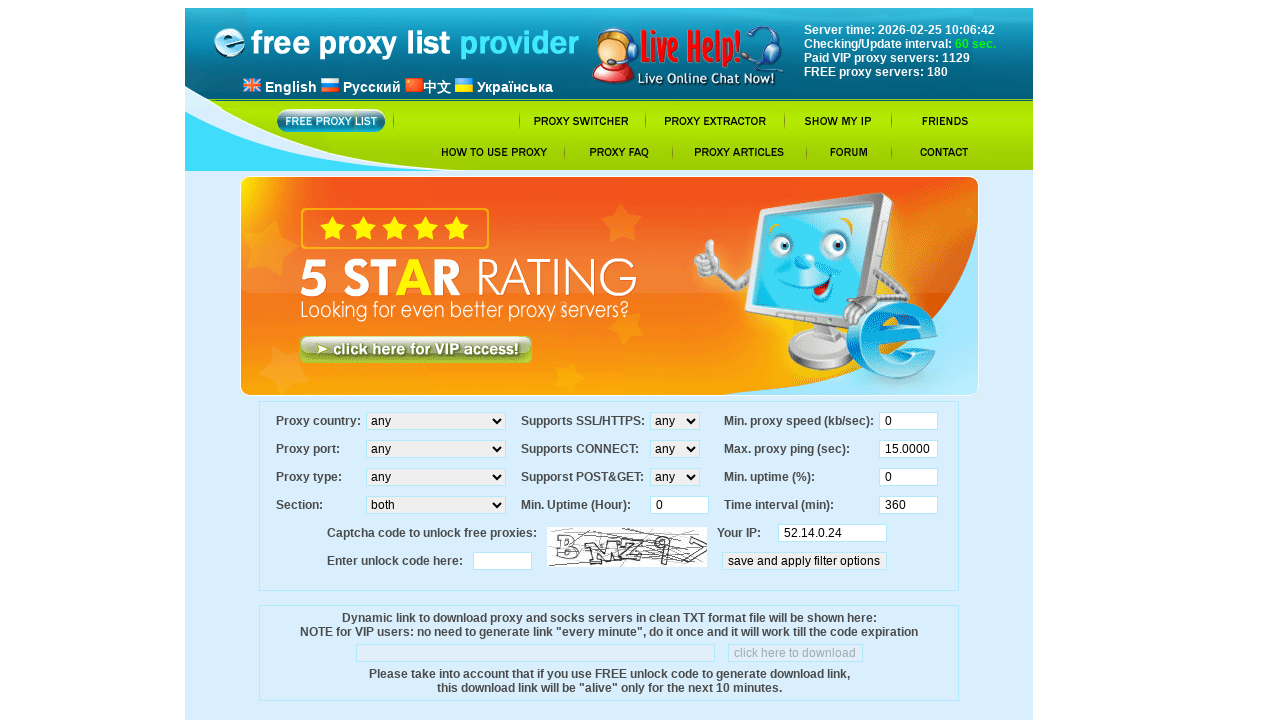

Captcha image appeared on page
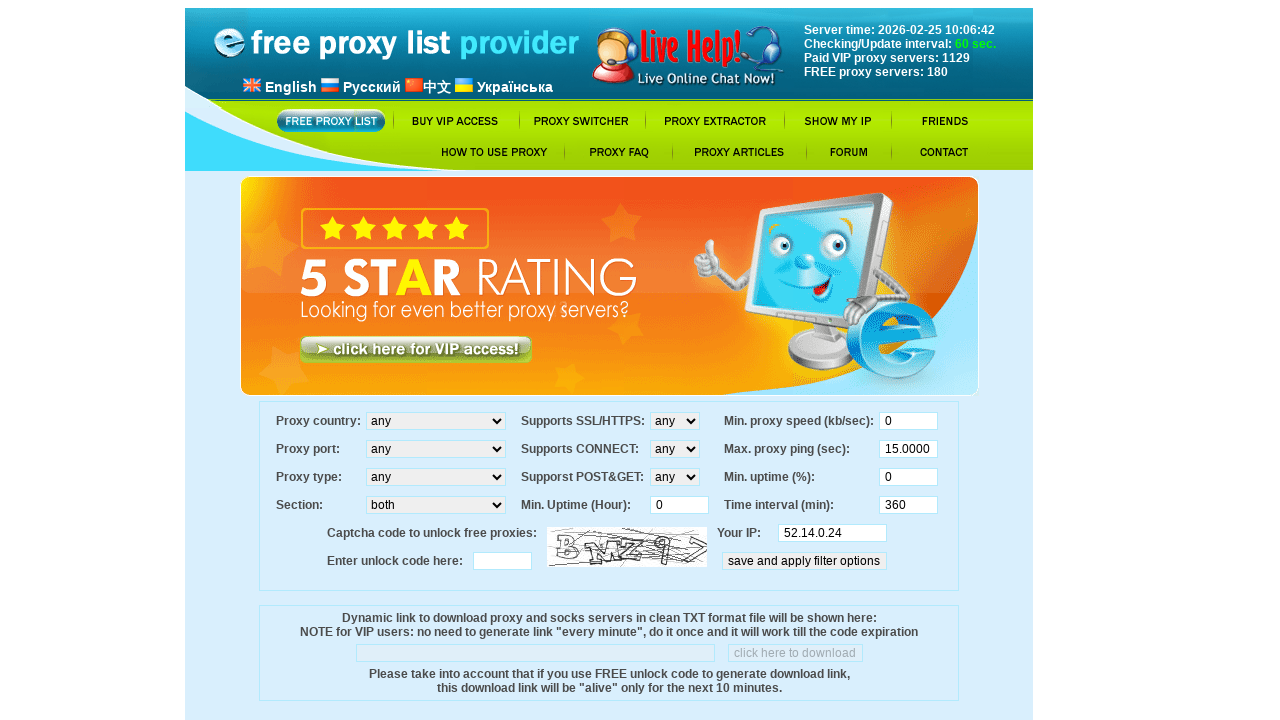

Located captcha image element
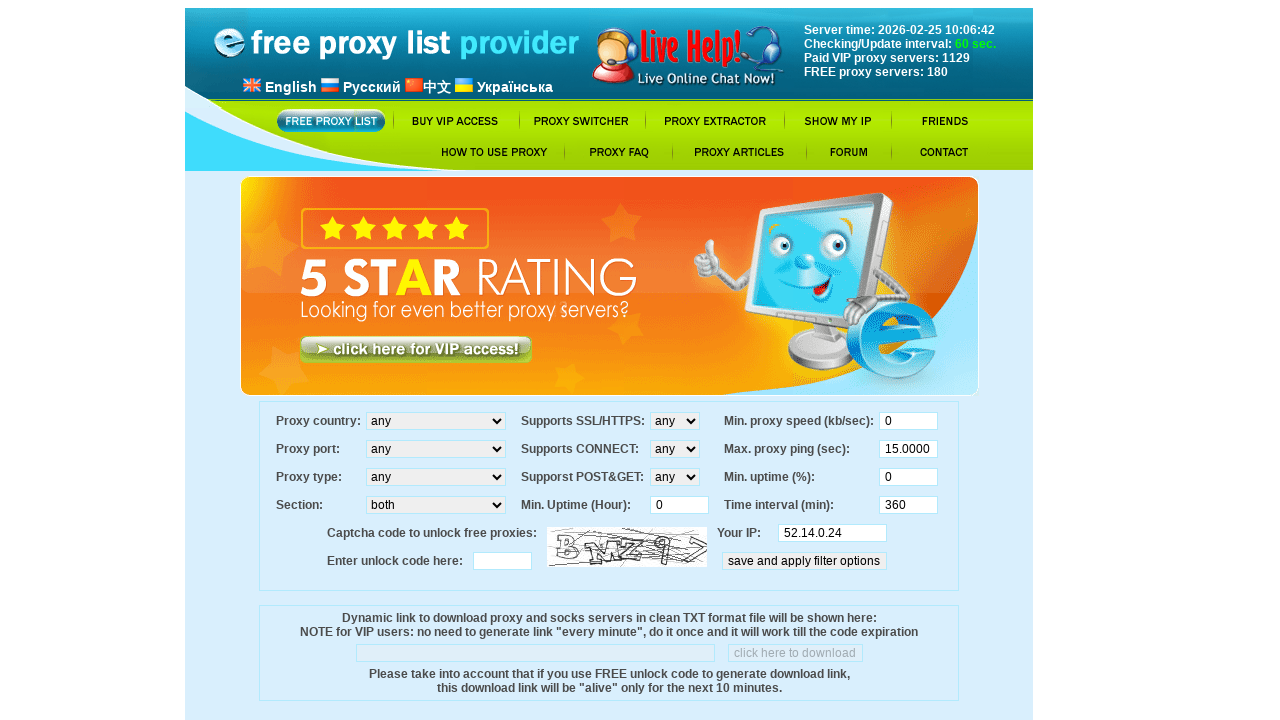

Generated sample captcha text: ABC123
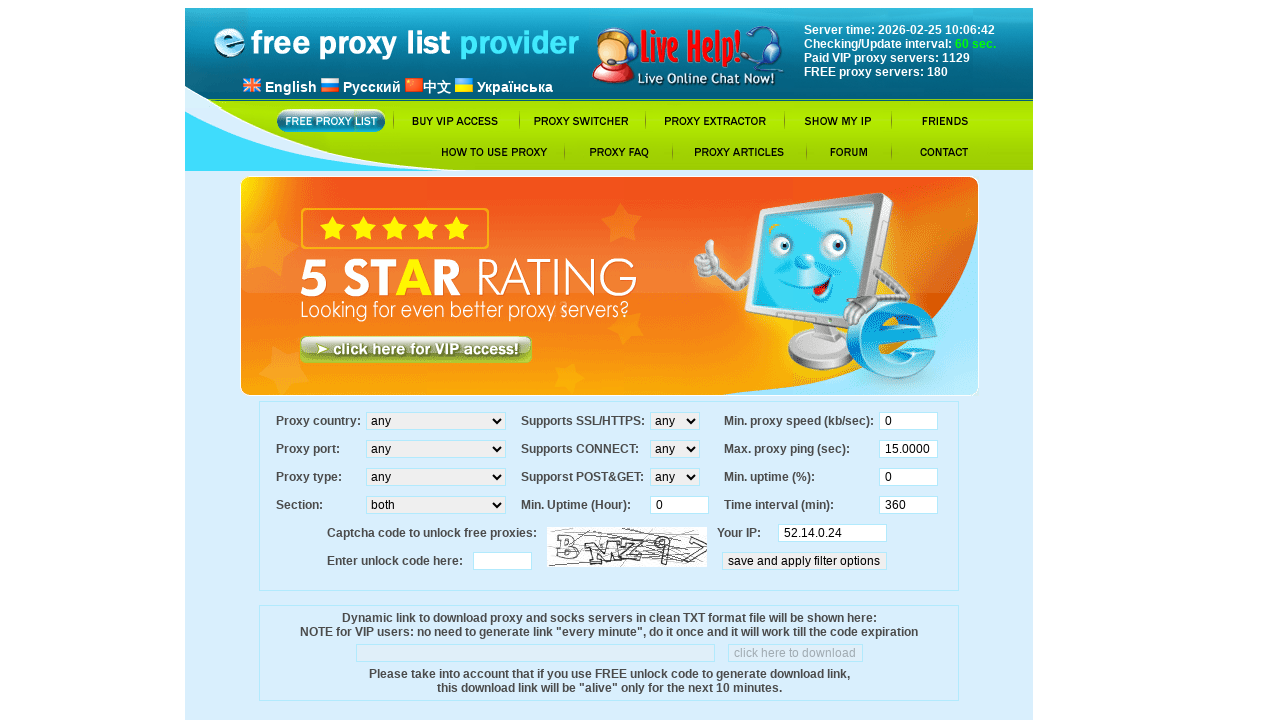

Filled captcha input field with sample text on //*[@id="code"]
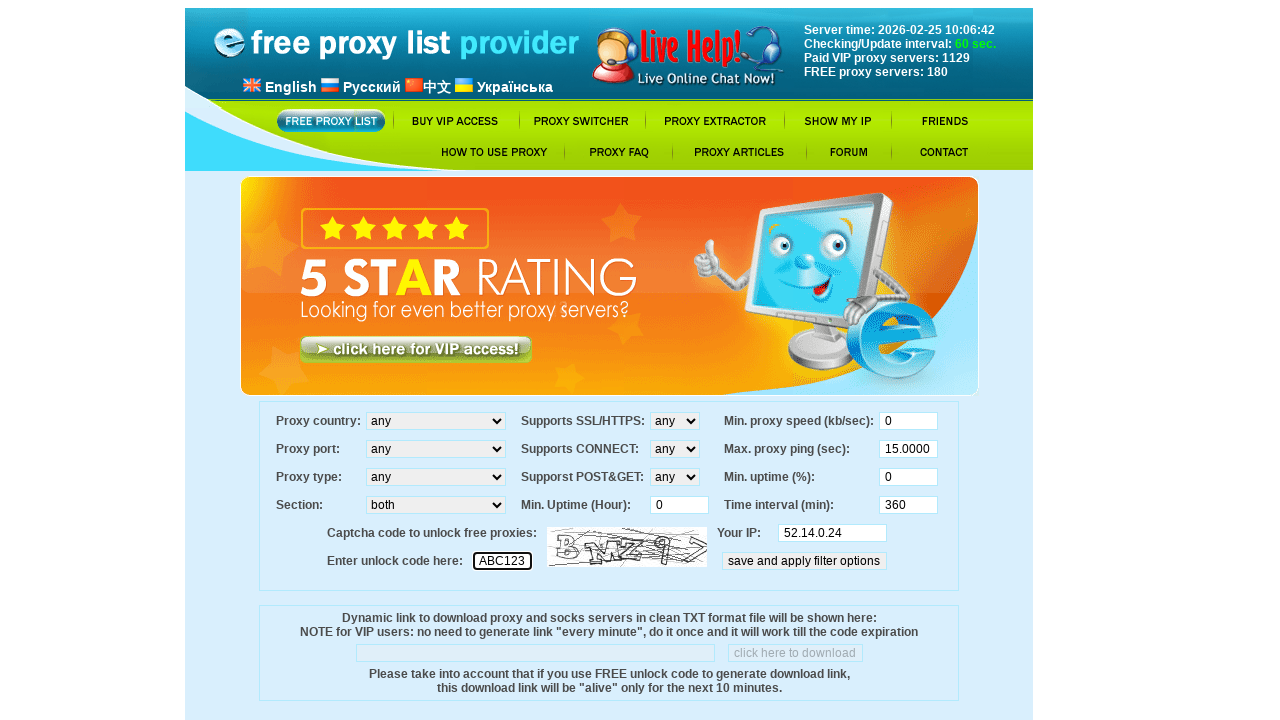

Clicked captcha submit button at (804, 561) on xpath=//*[@id="filter"]
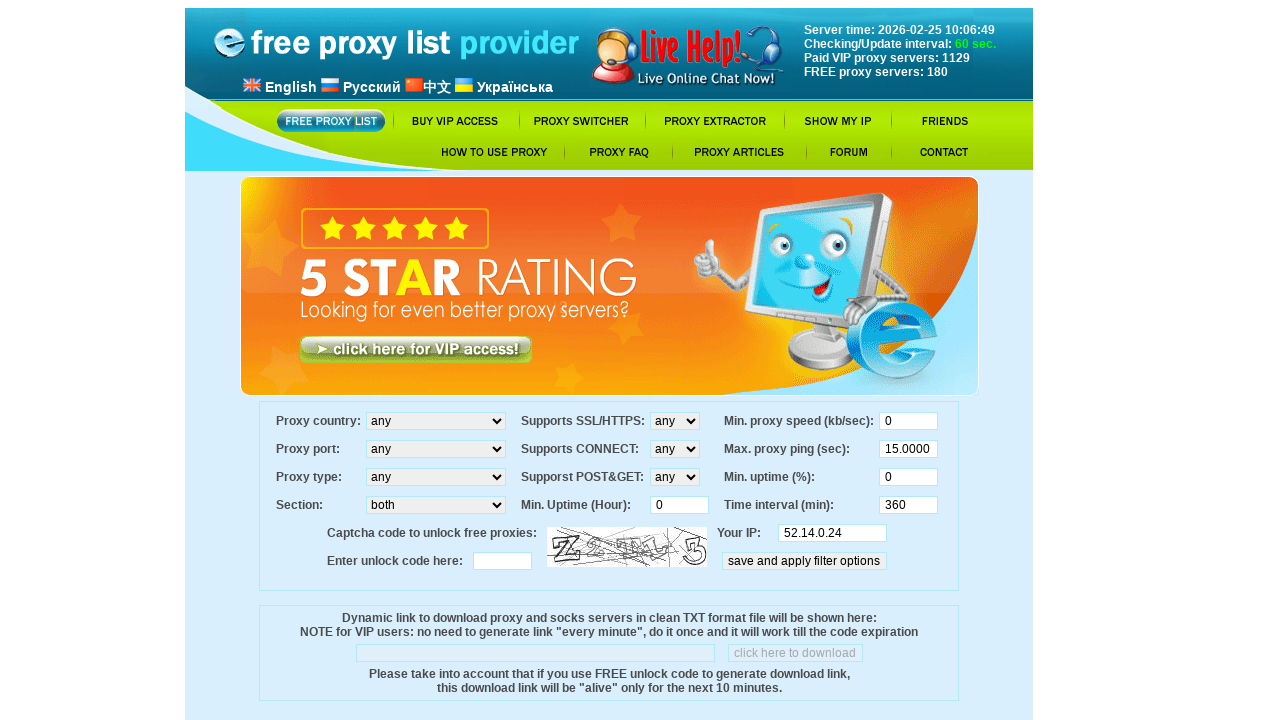

Waited for server response (2 seconds)
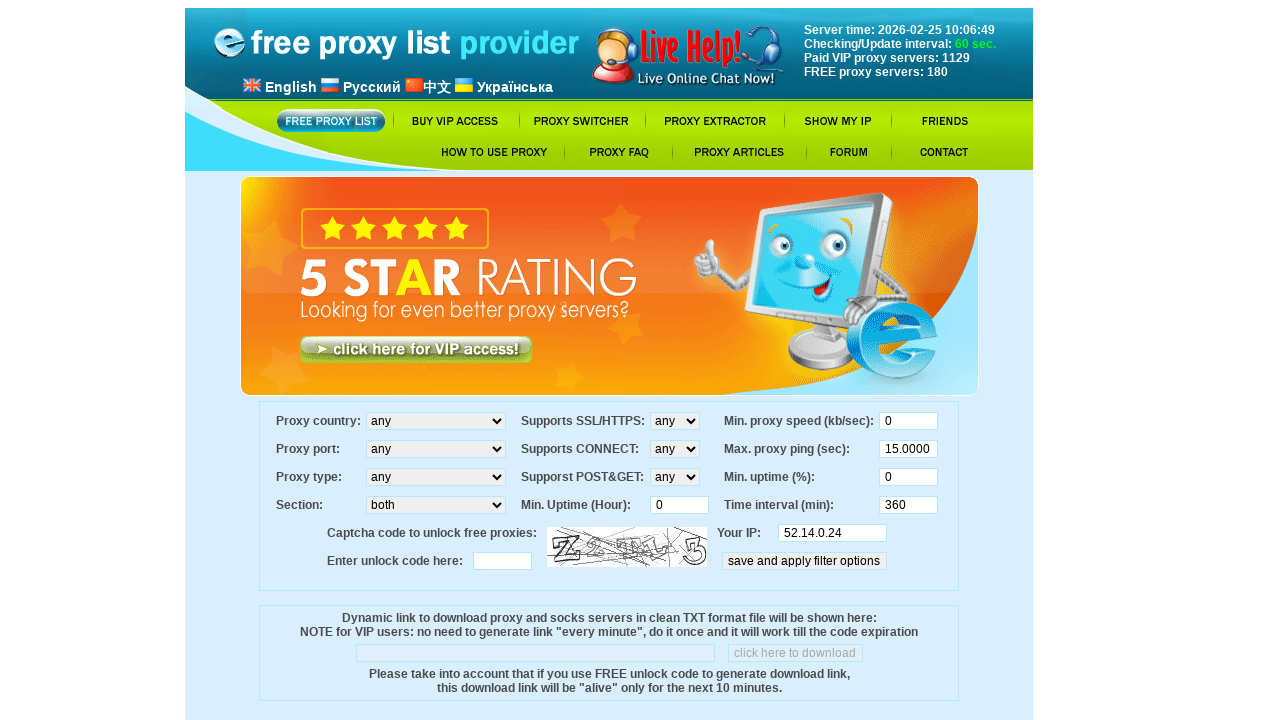

Captcha submission successful - proxy table loaded
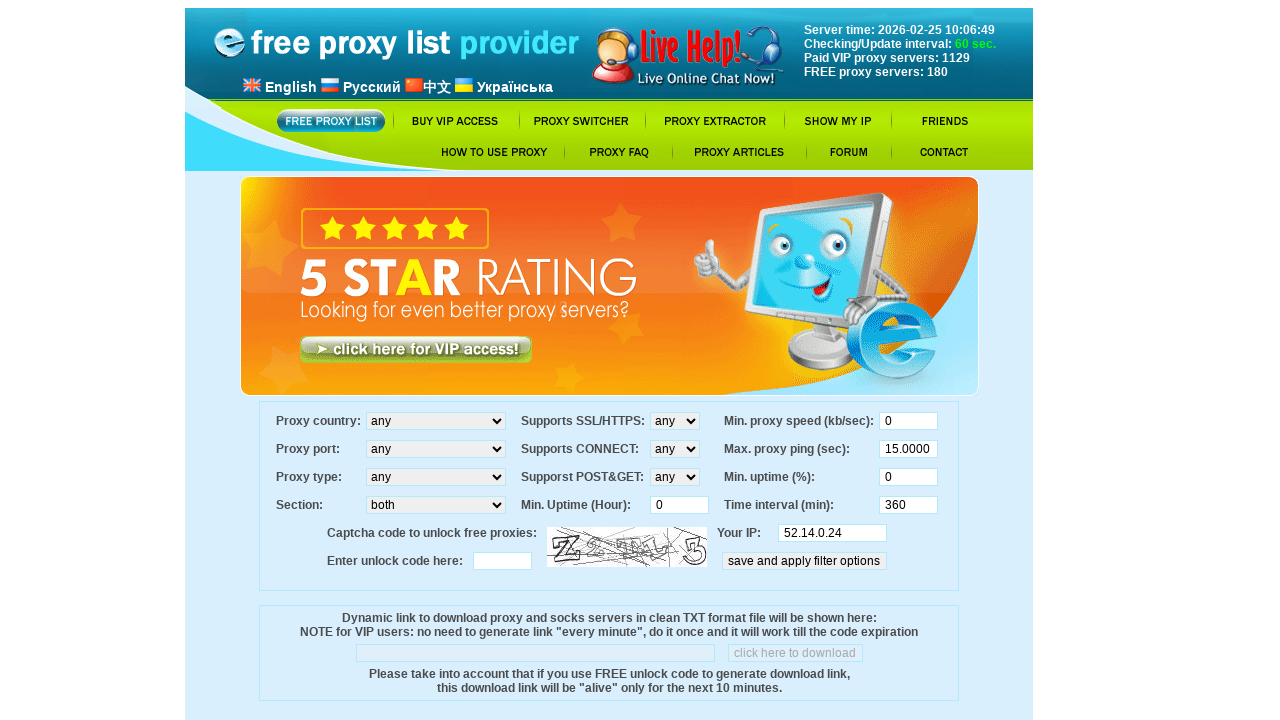

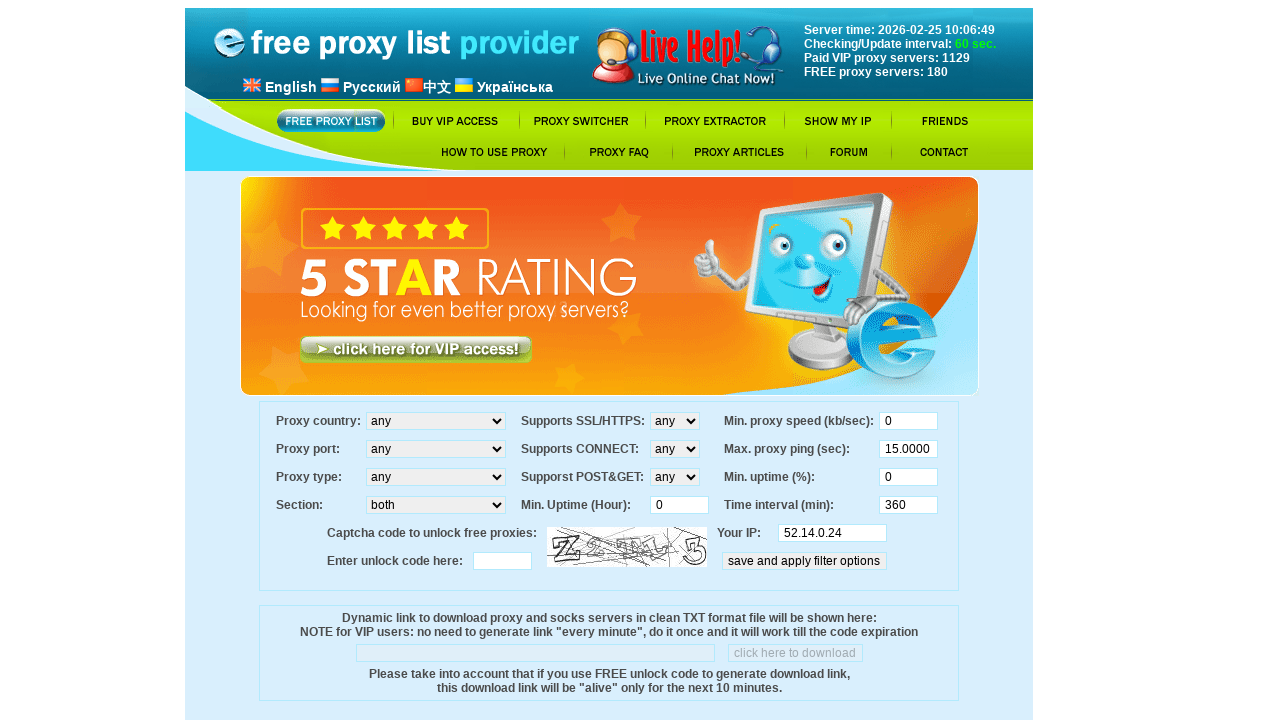